Tests the Python.org search functionality by entering "pycon" in the search field and submitting the search to verify results are returned

Starting URL: http://www.python.org

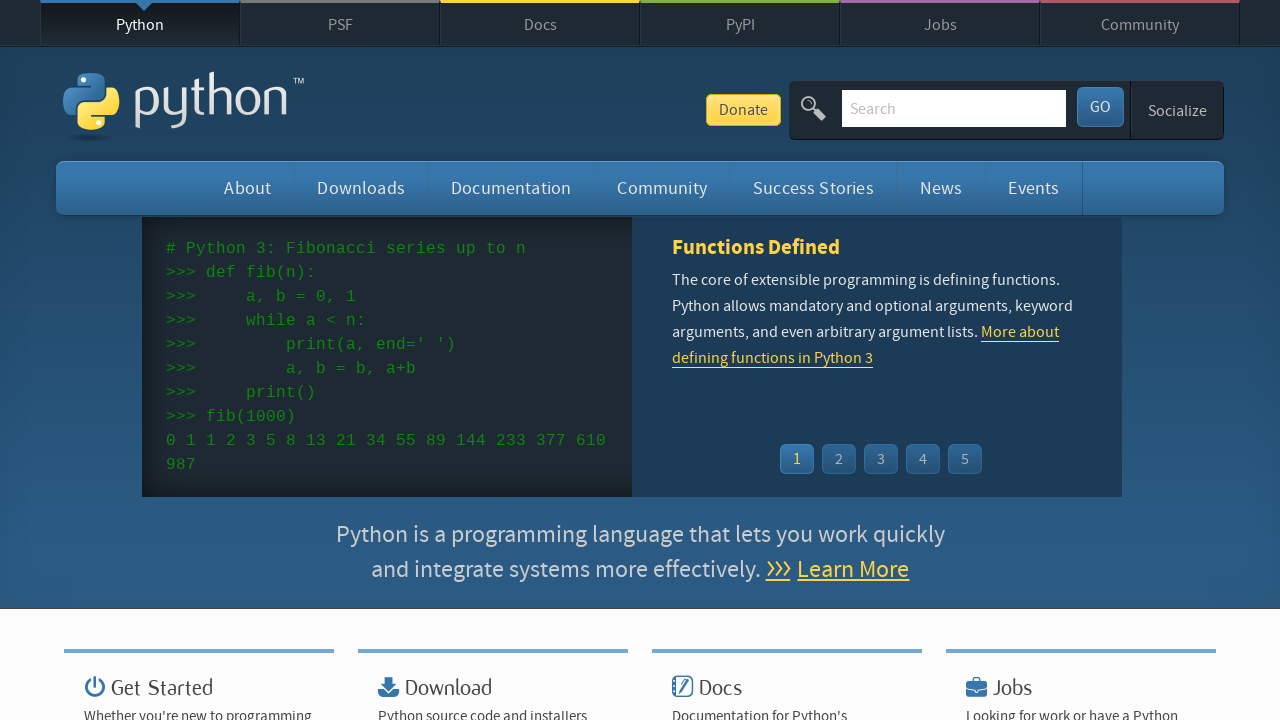

Verified page title contains 'Python'
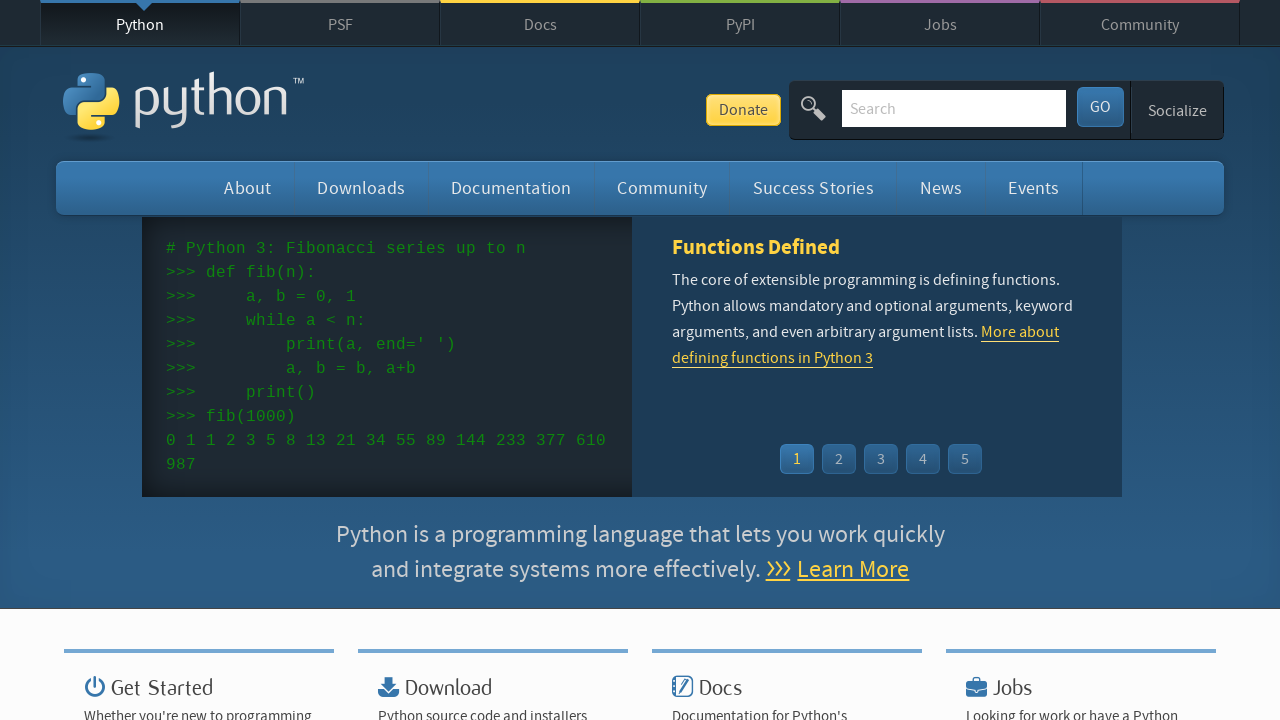

Filled search field with 'pycon' on #id-search-field
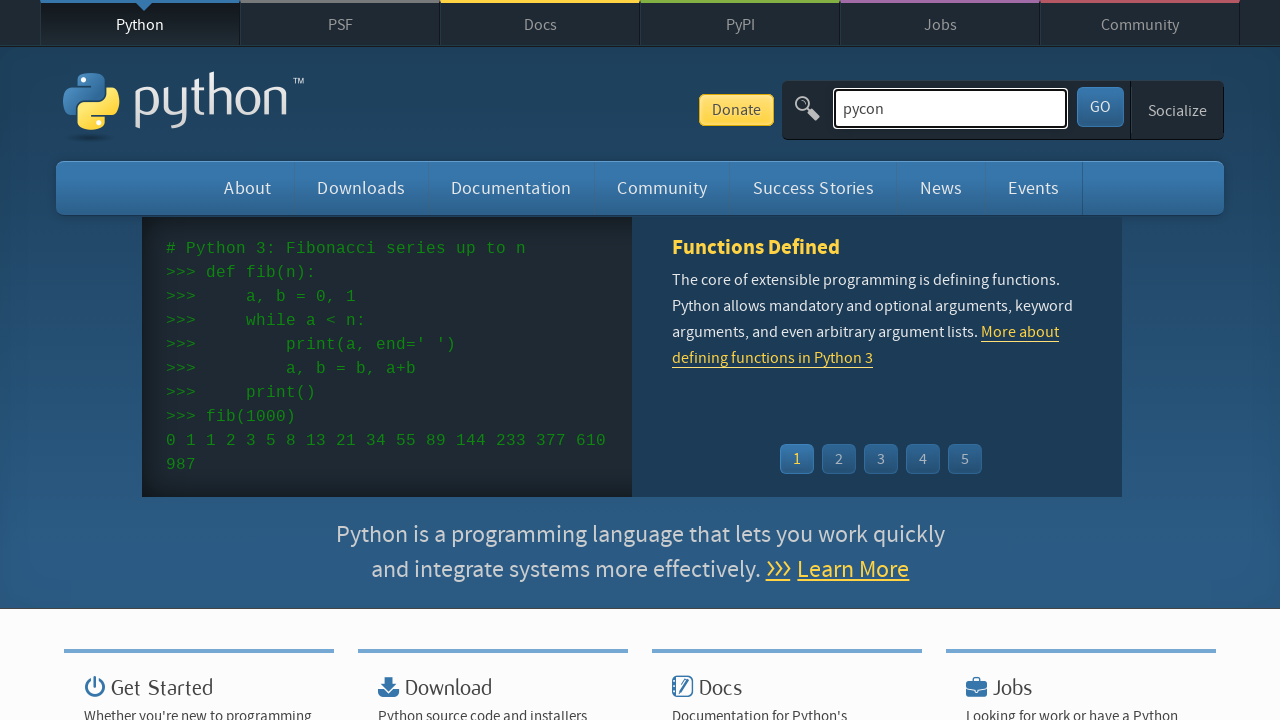

Pressed Enter to submit search on #id-search-field
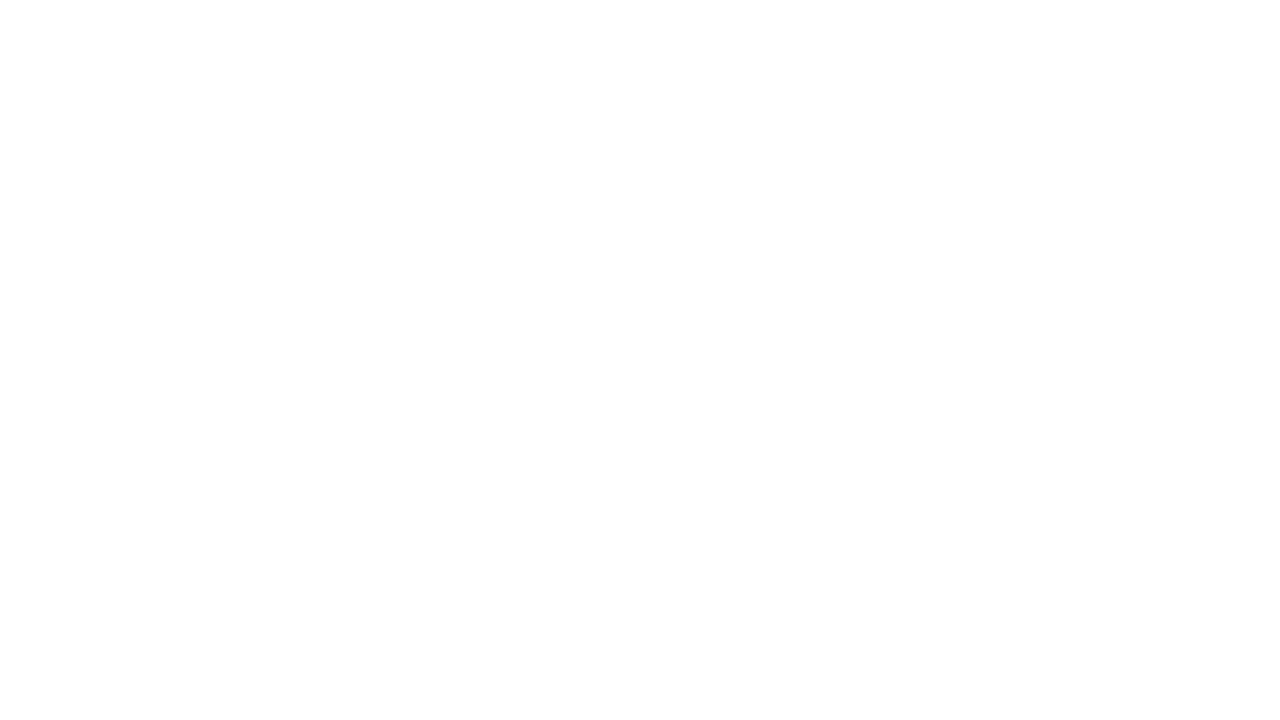

Waited for network idle - search results loaded
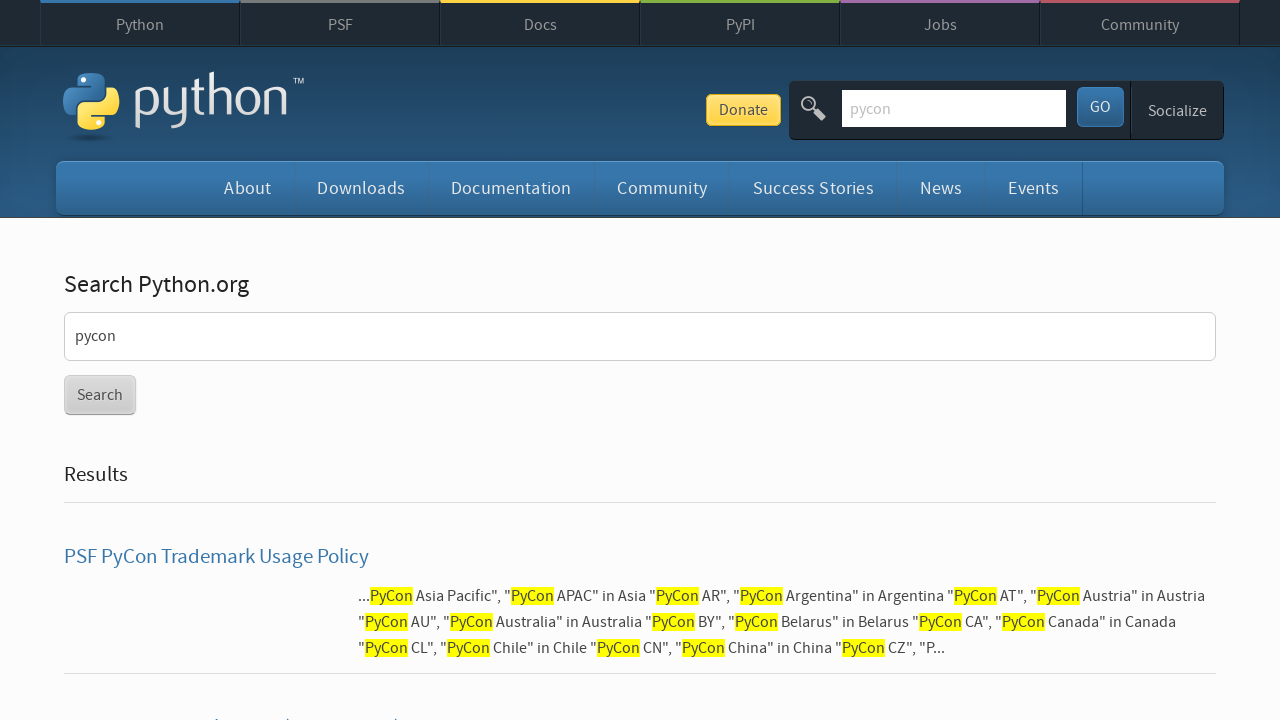

Verified search results were found (no 'No results found' message)
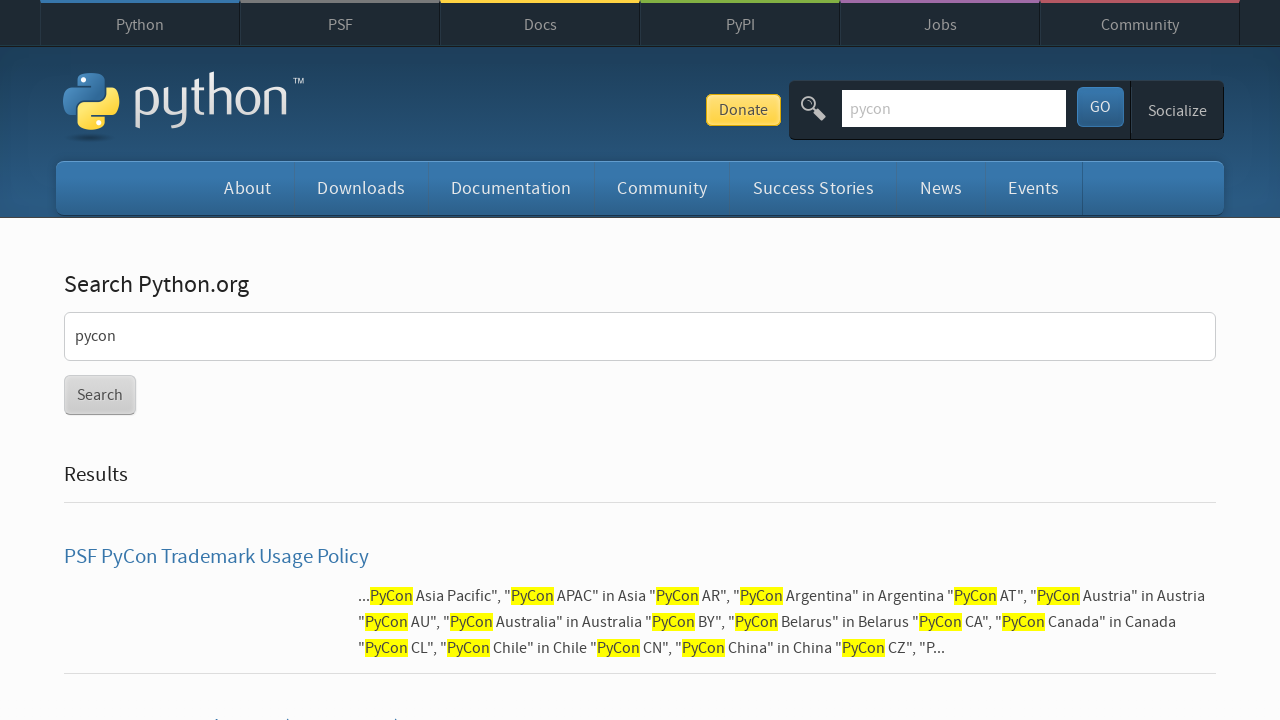

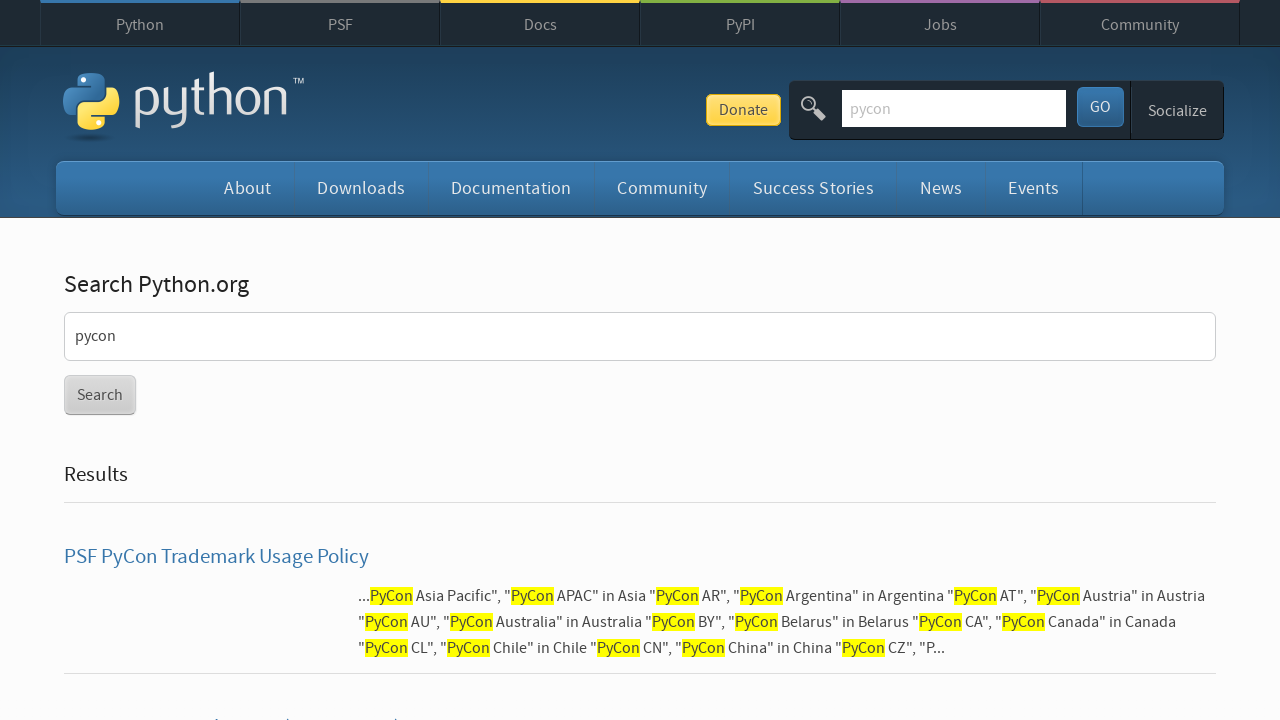